Navigates to a practice page with a users table, selects multiple user checkboxes and retrieves user information from the table

Starting URL: https://selectorshub.com/xpath-practice-page/

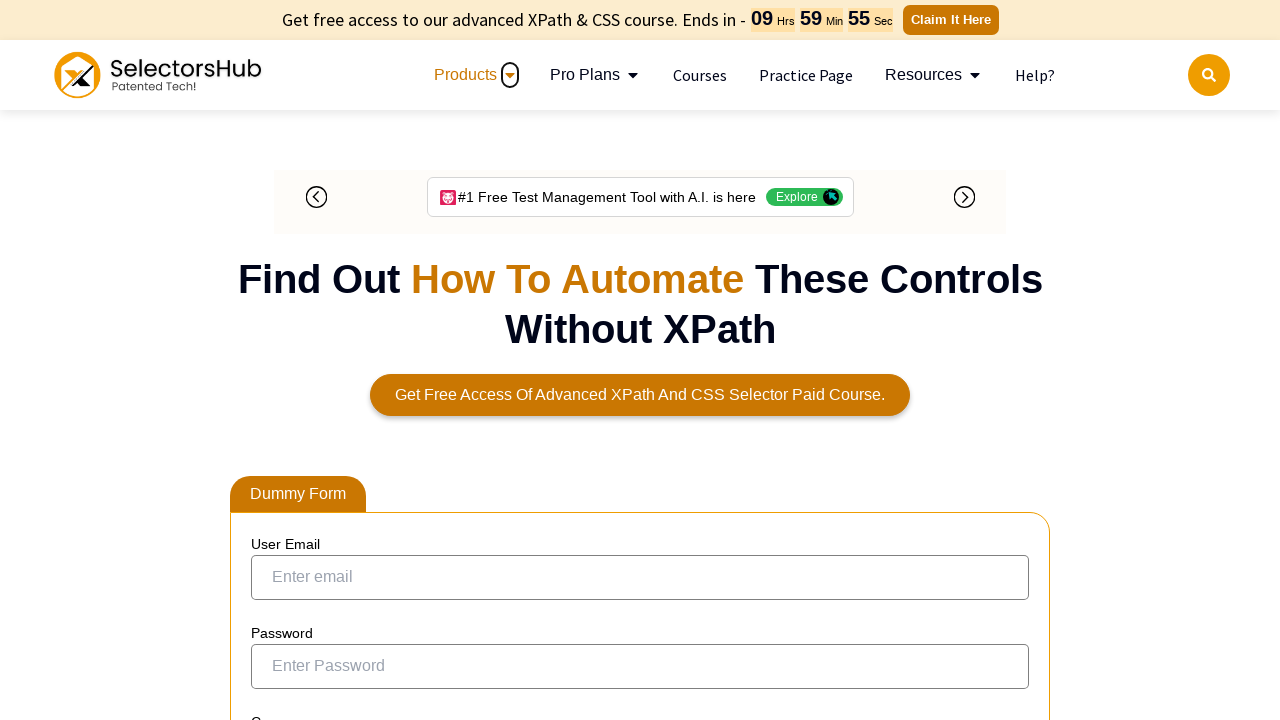

Waited for users table to load with Joe.Root element visible
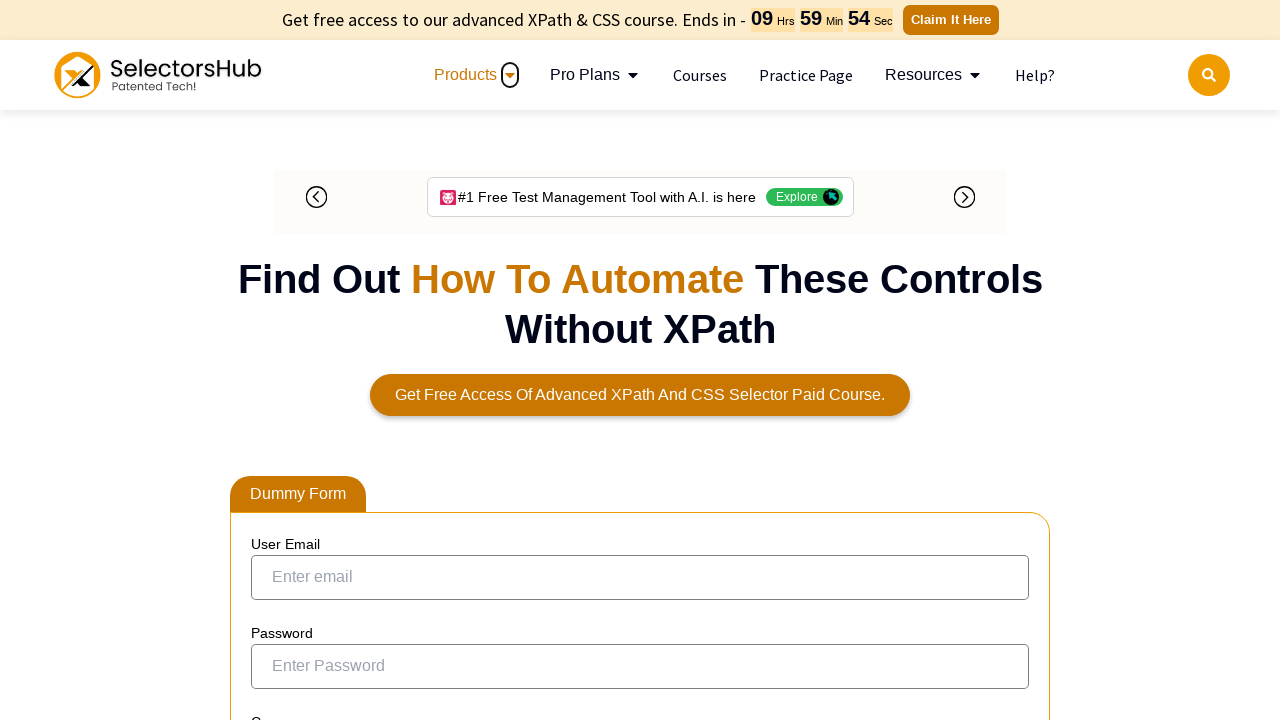

Selected checkbox for Joe.Root at (274, 714) on xpath=//a[text()='Joe.Root']/parent::td/preceding-sibling::td/child::input[@type
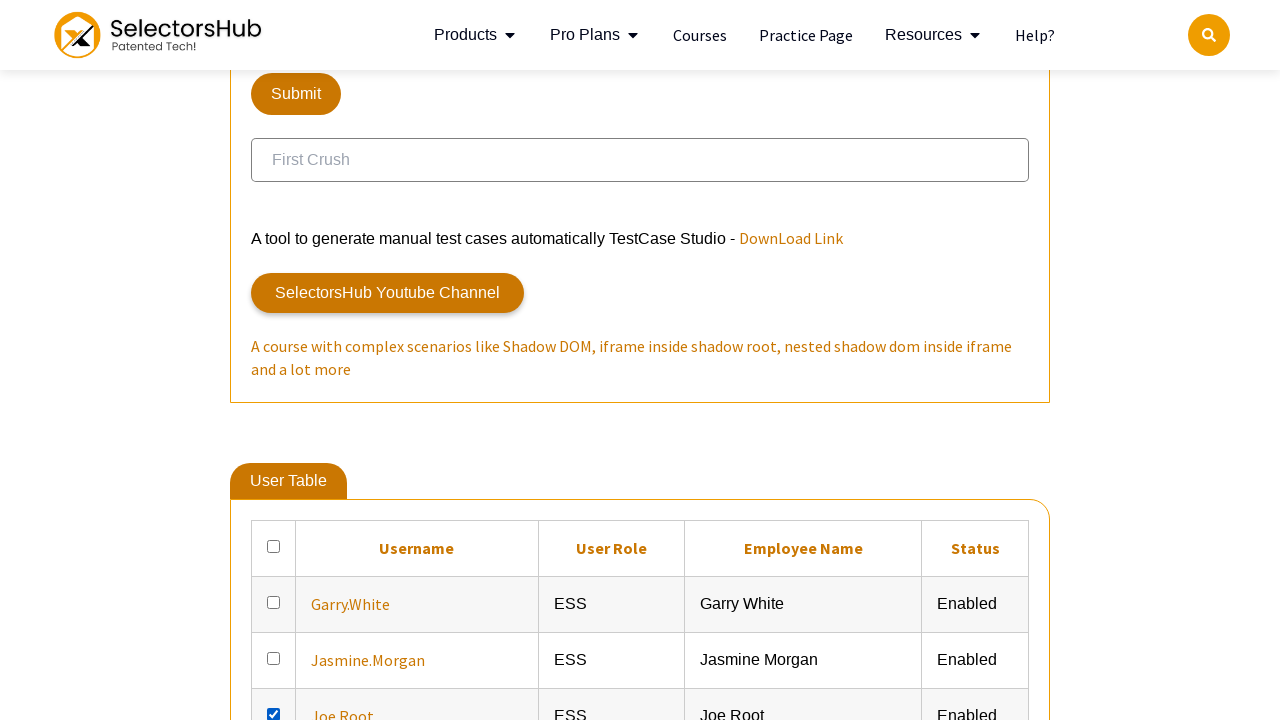

Selected checkbox for John.Smith at (274, 360) on xpath=//a[text()='John.Smith']/parent::td/preceding-sibling::td/child::input[@ty
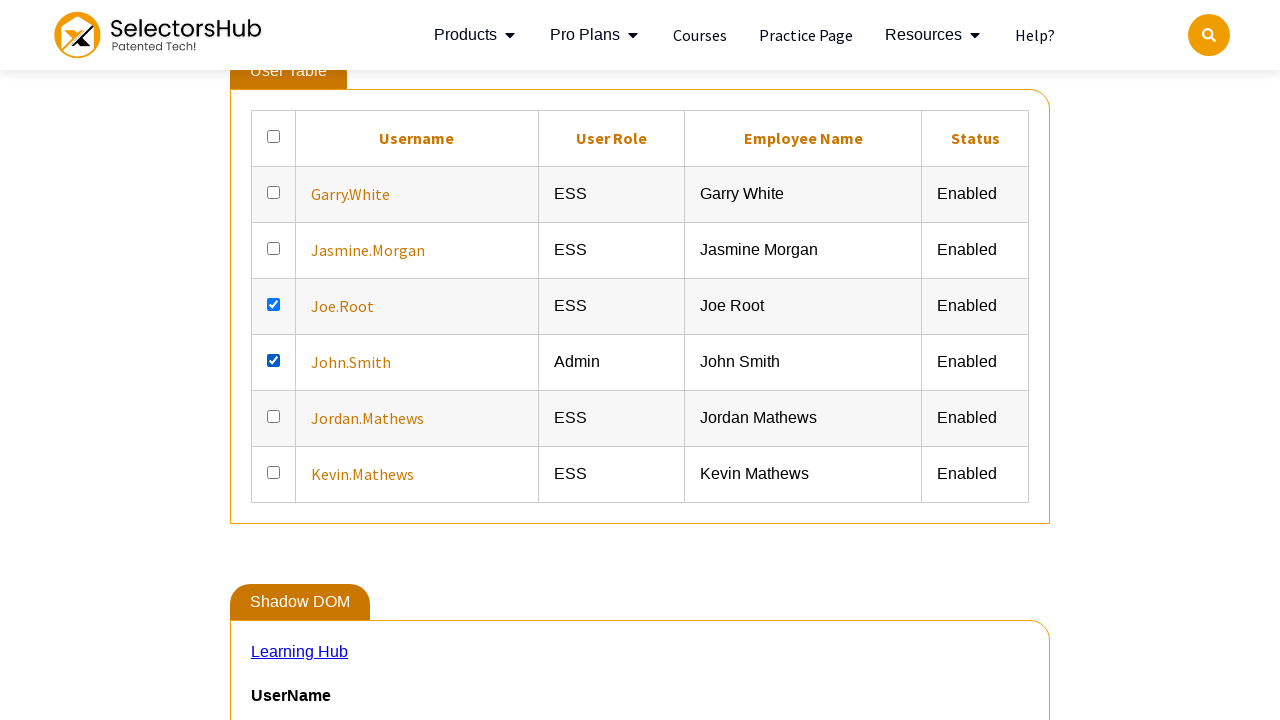

Selected checkbox for Garry.White at (274, 192) on xpath=//a[text()='Garry.White']/parent::td/preceding-sibling::td/child::input[@t
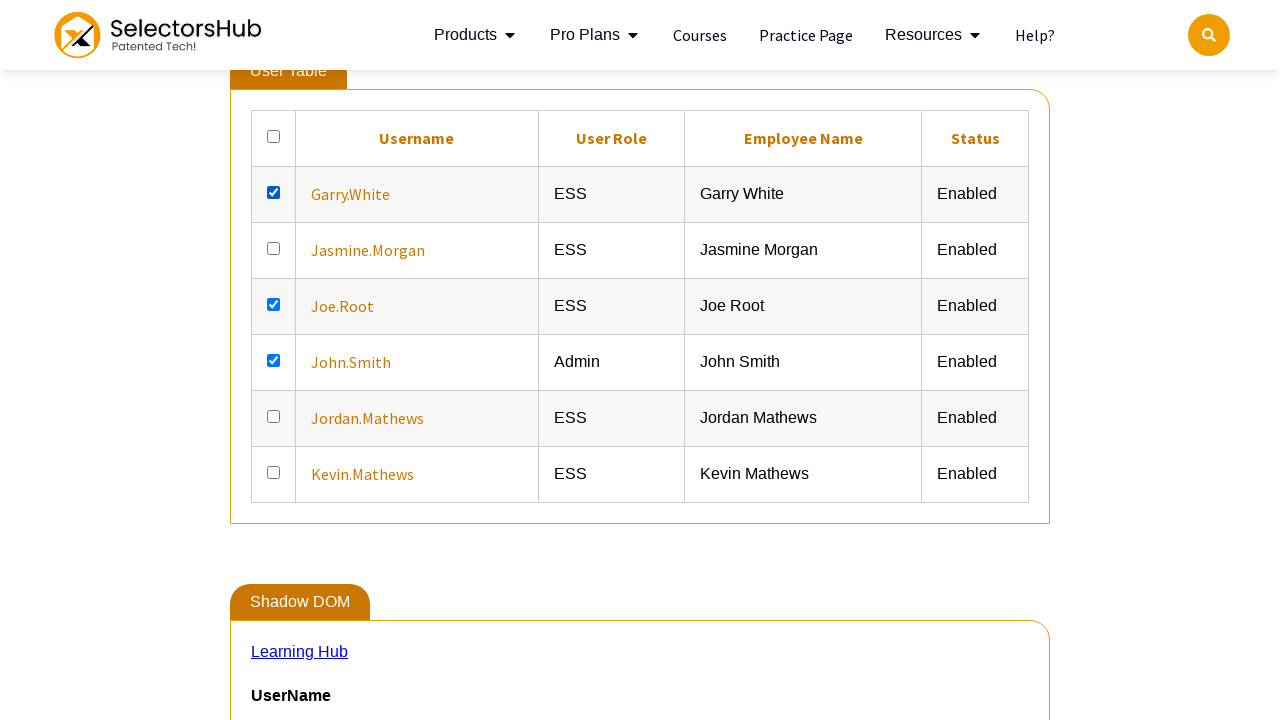

Selected checkbox for Kevin.Mathews at (274, 472) on xpath=//a[text()='Kevin.Mathews']/parent::td/preceding-sibling::td/child::input[
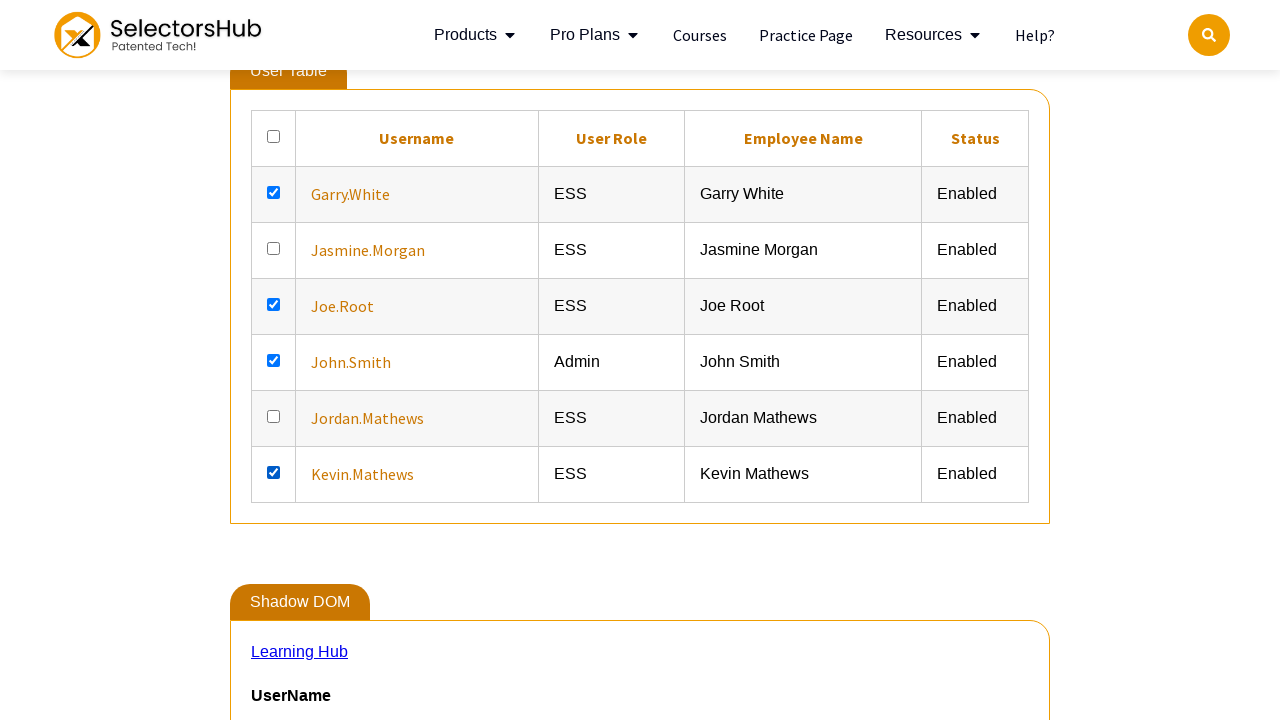

Verified that user information is displayed in Joe.Root's row
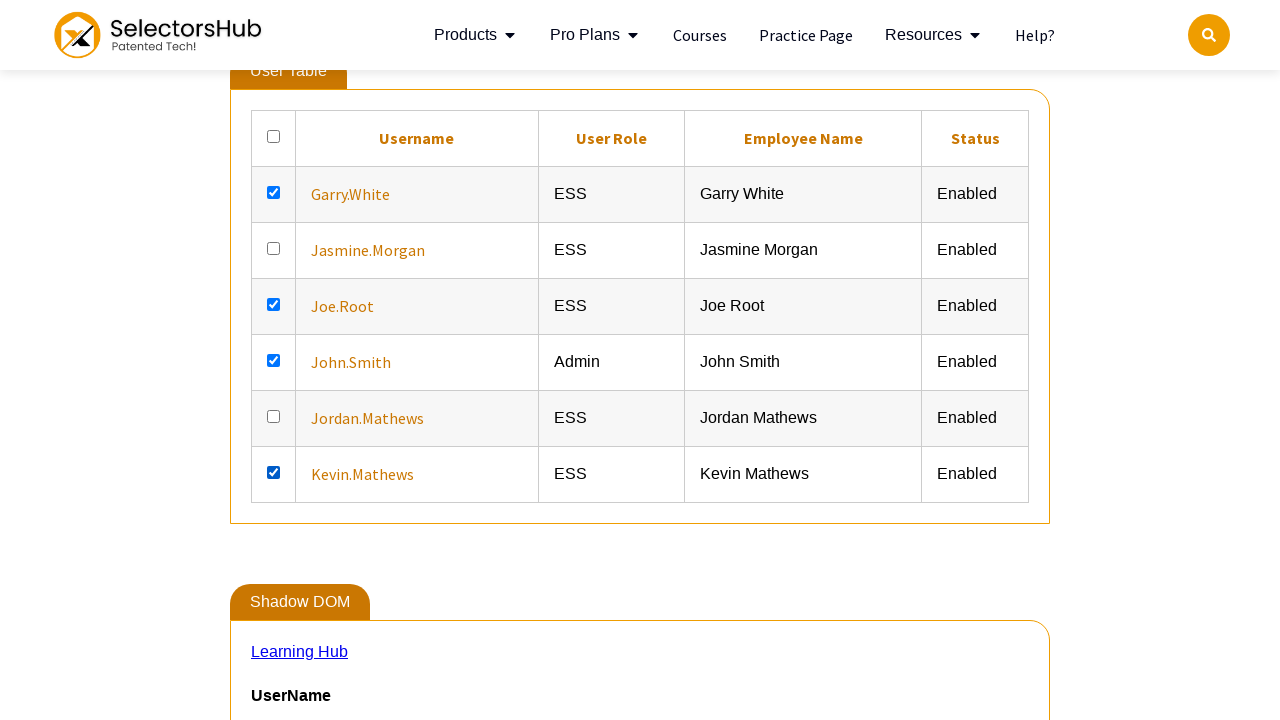

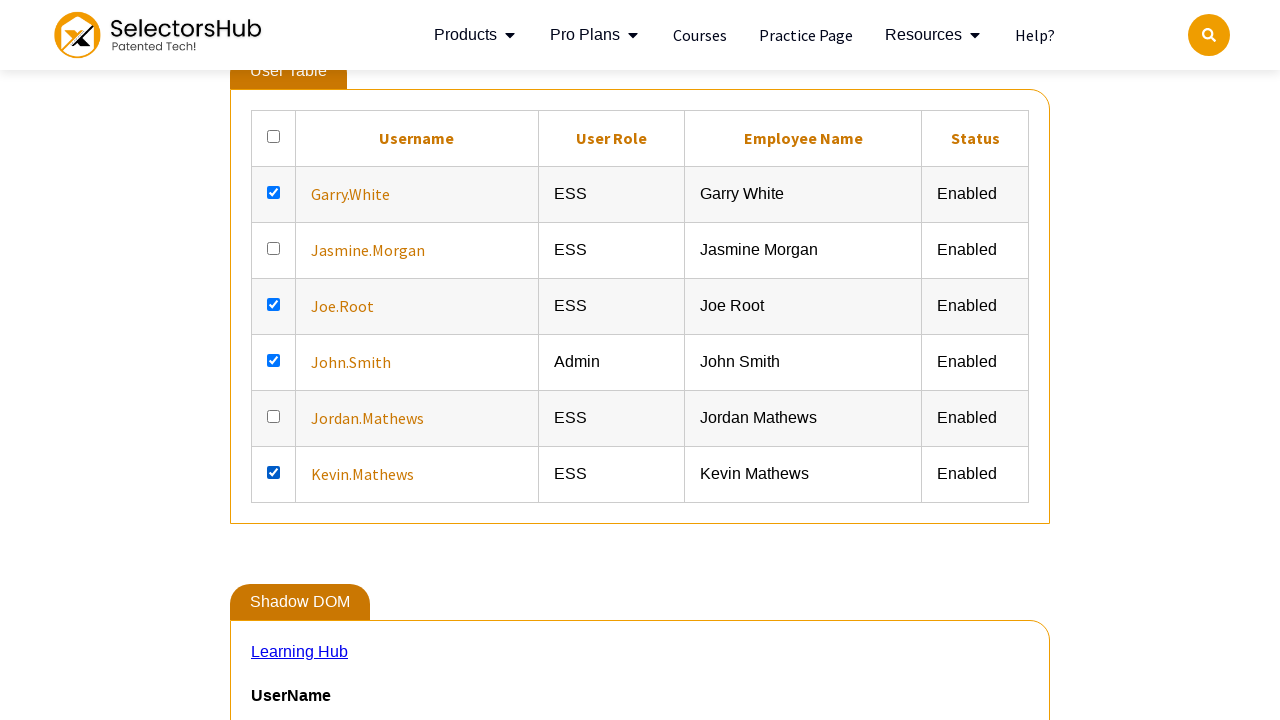